Tests right-click (context click) functionality on a button element and verifies that a message appears after the right-click action.

Starting URL: https://demoqa.com/buttons

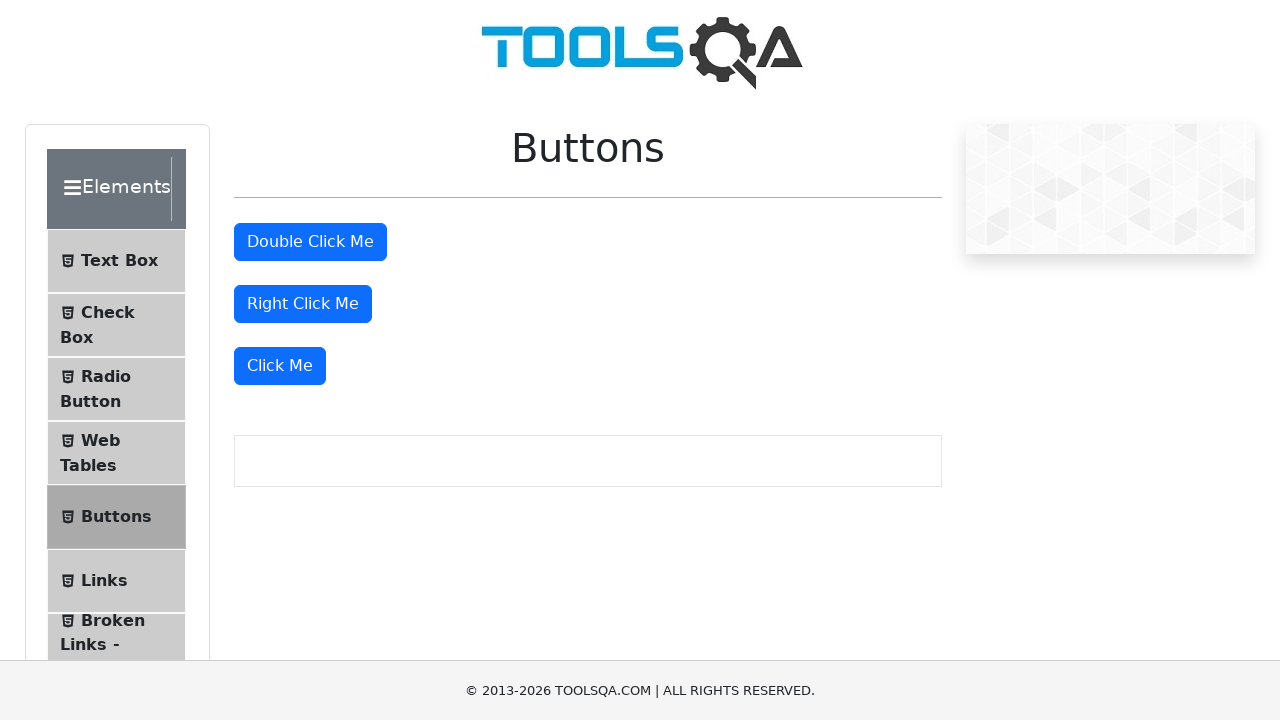

Right-clicked on the 'Right Click Me' button at (303, 304) on #rightClickBtn
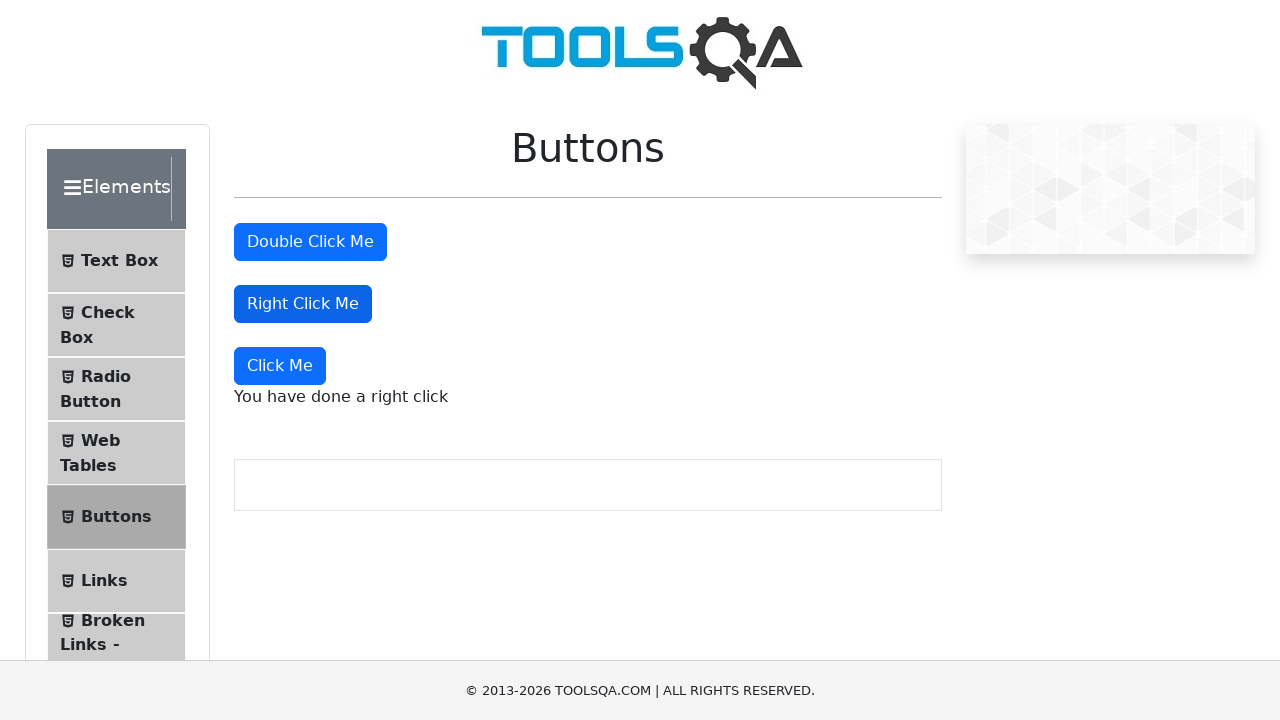

Right-click message element appeared
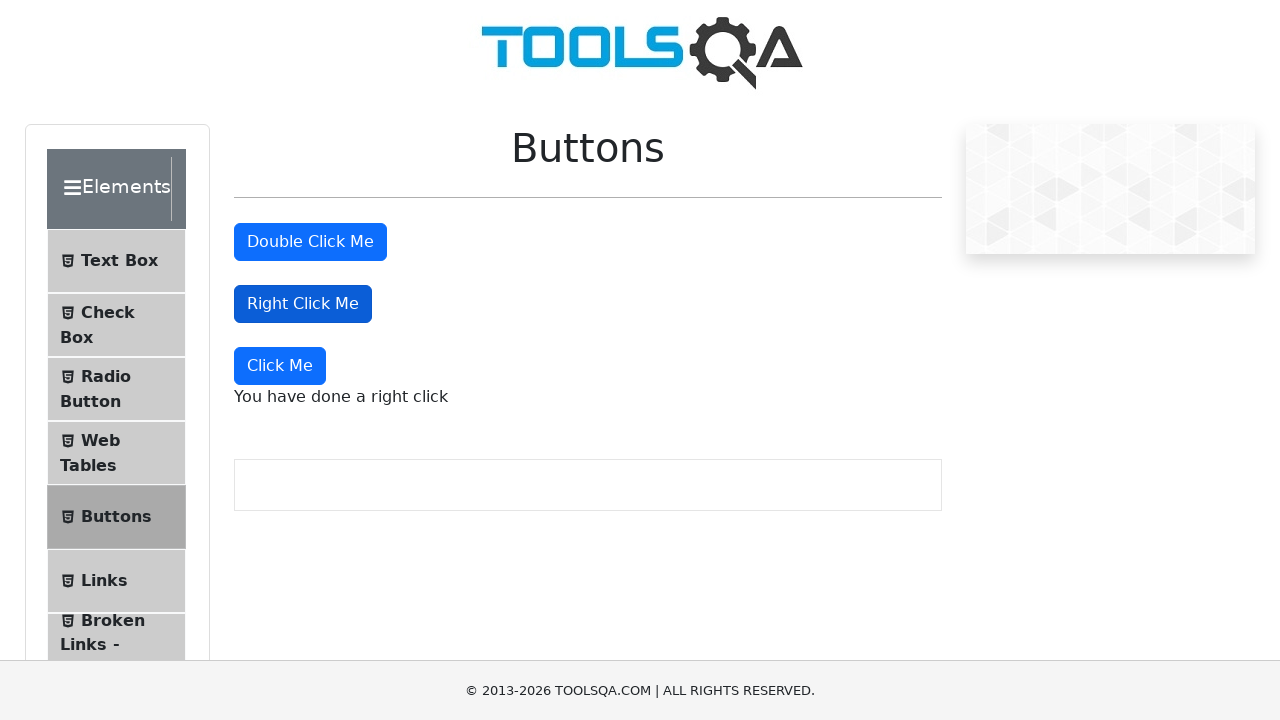

Retrieved right-click message text: 'You have done a right click'
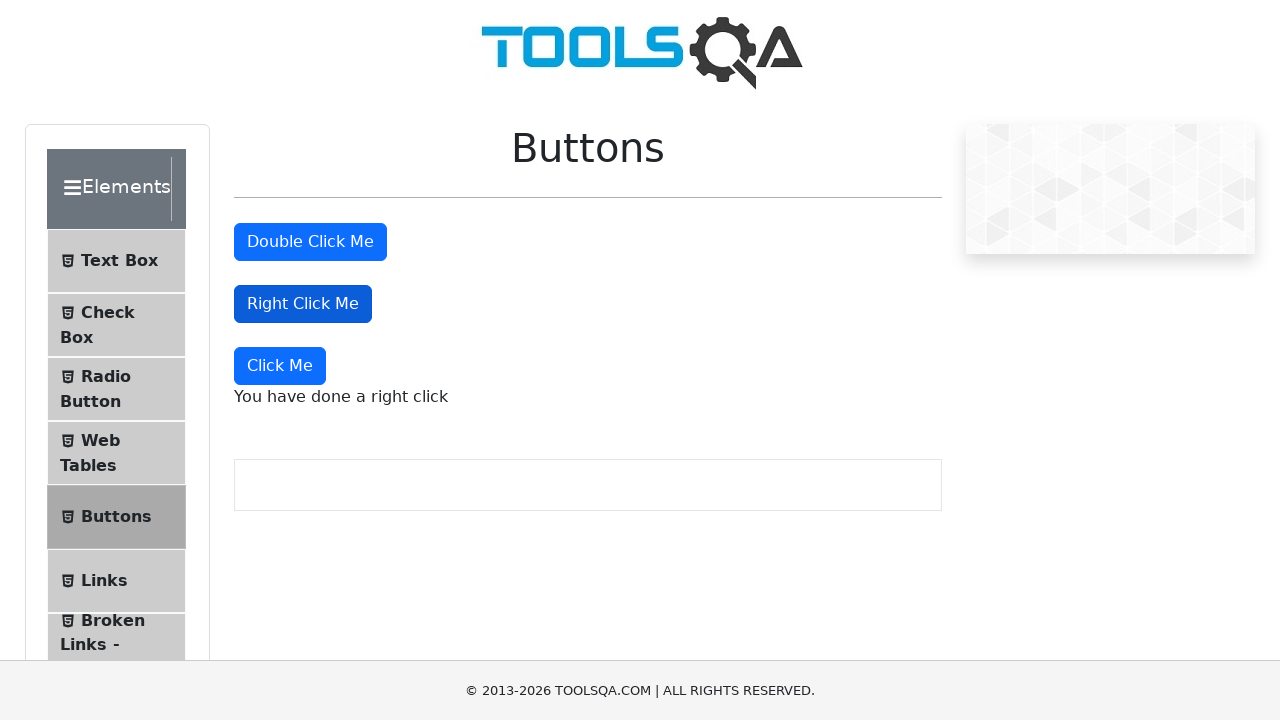

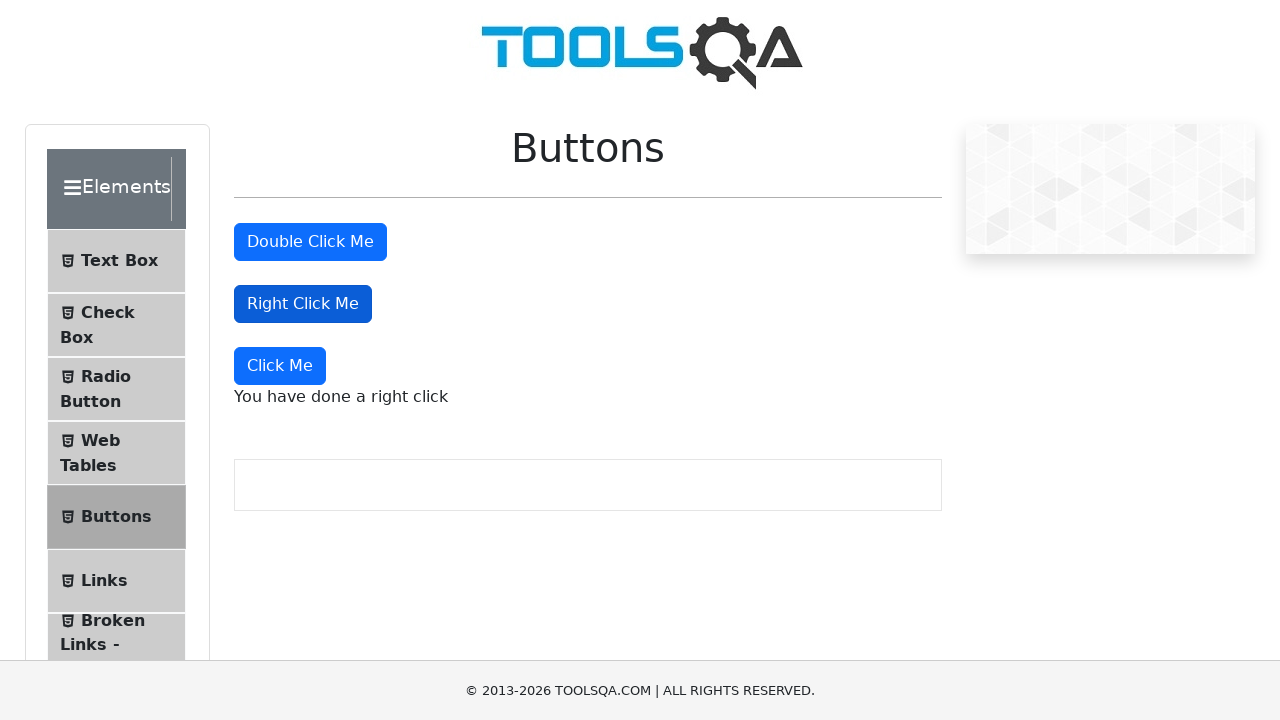